Tests flight search functionality by selecting one-way trip, choosing a departure date from the calendar popup, and submitting the search

Starting URL: https://www.farefirst.com/

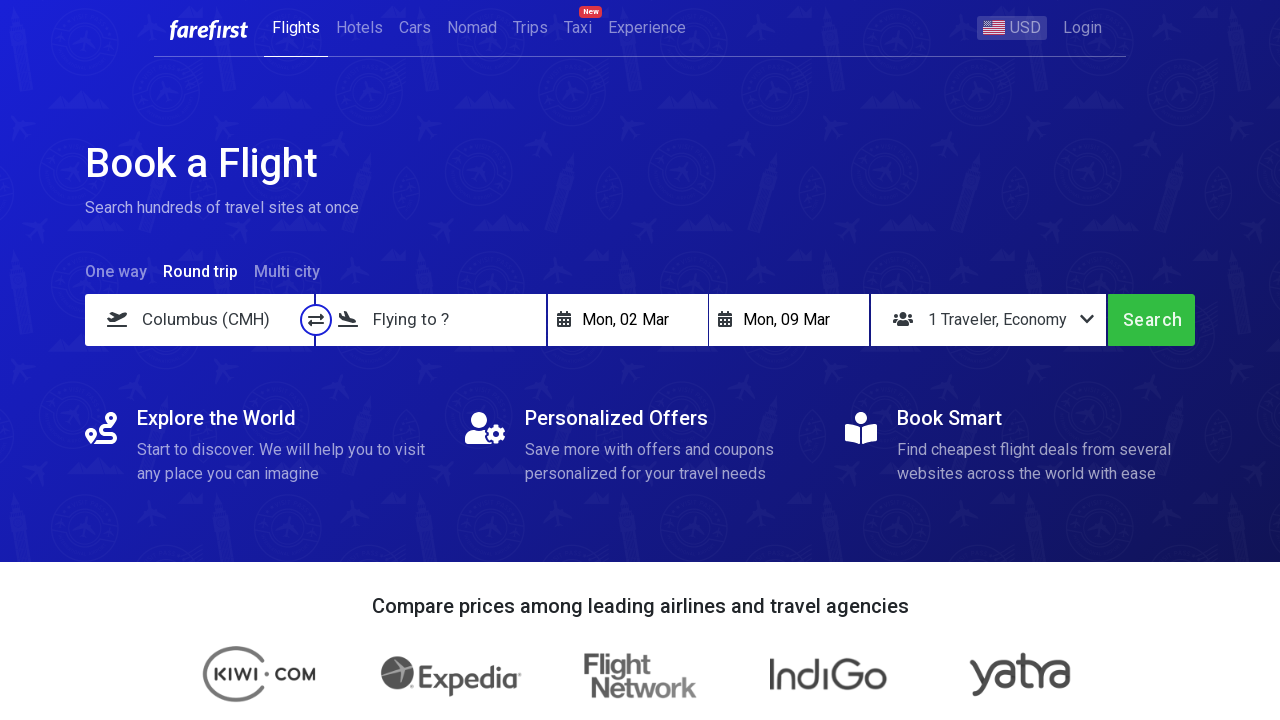

Clicked on page body to dismiss initial popups at (640, 360) on body
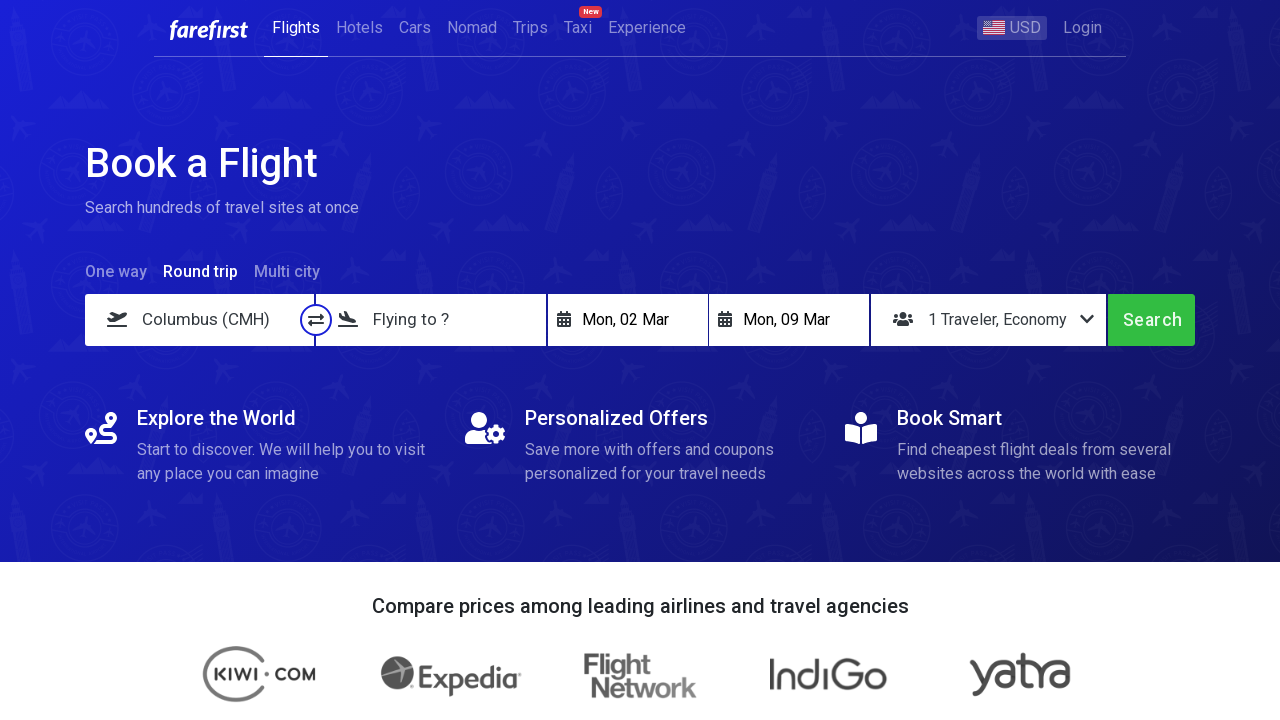

Selected one-way trip option at (116, 272) on xpath=//span[text()='One way']
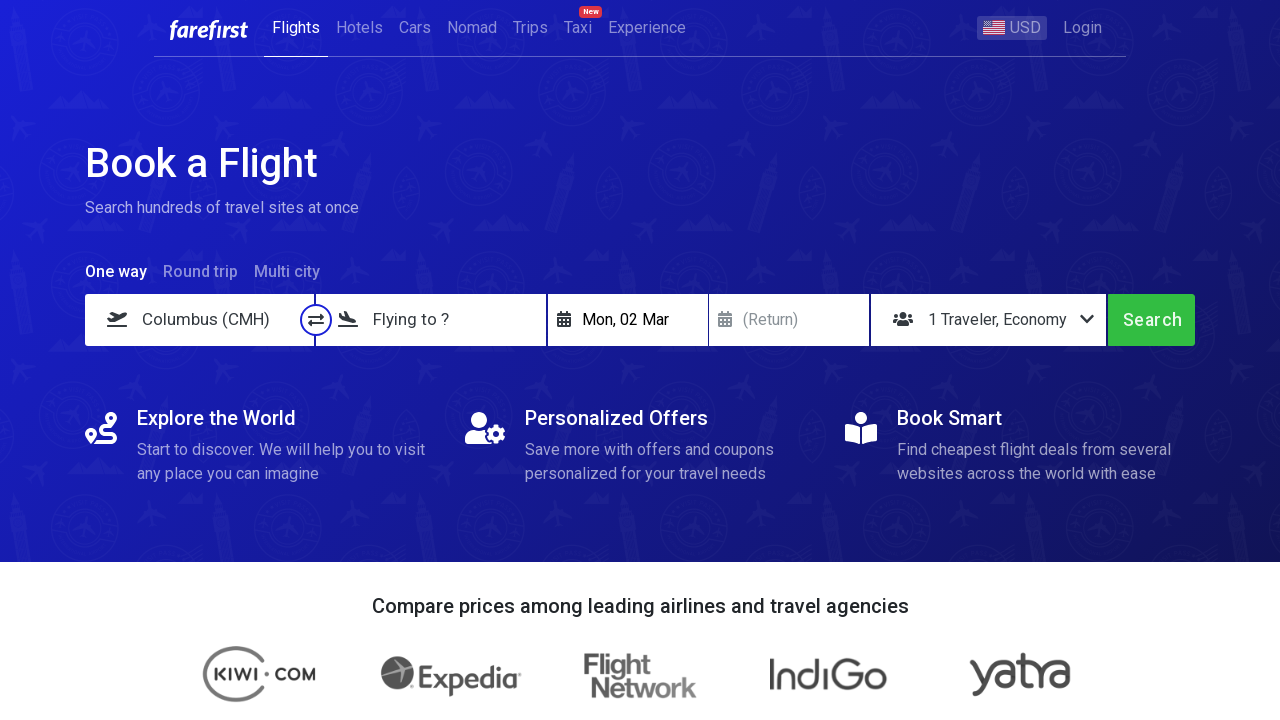

Opened departure date calendar popup at (628, 320) on xpath=//div[@title='Departure']
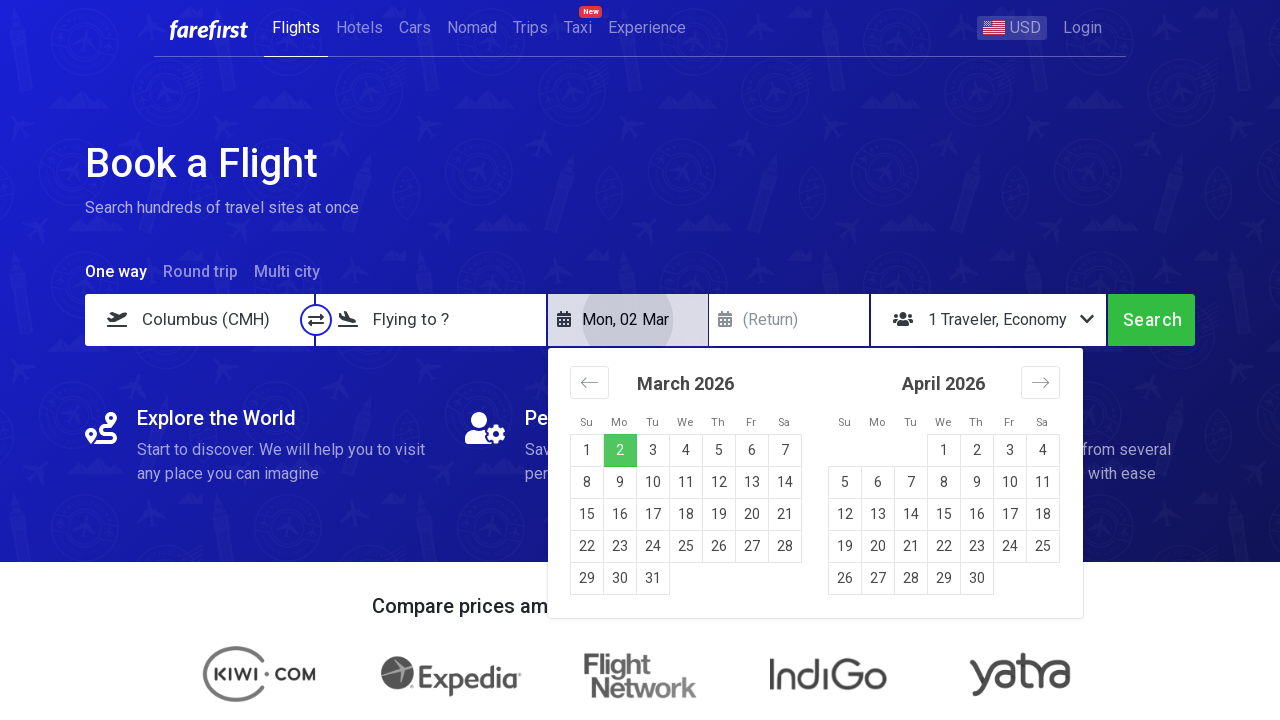

Navigated to next month in calendar at (1040, 382) on xpath=//div[@aria-label='Move forward to switch to the next month.']
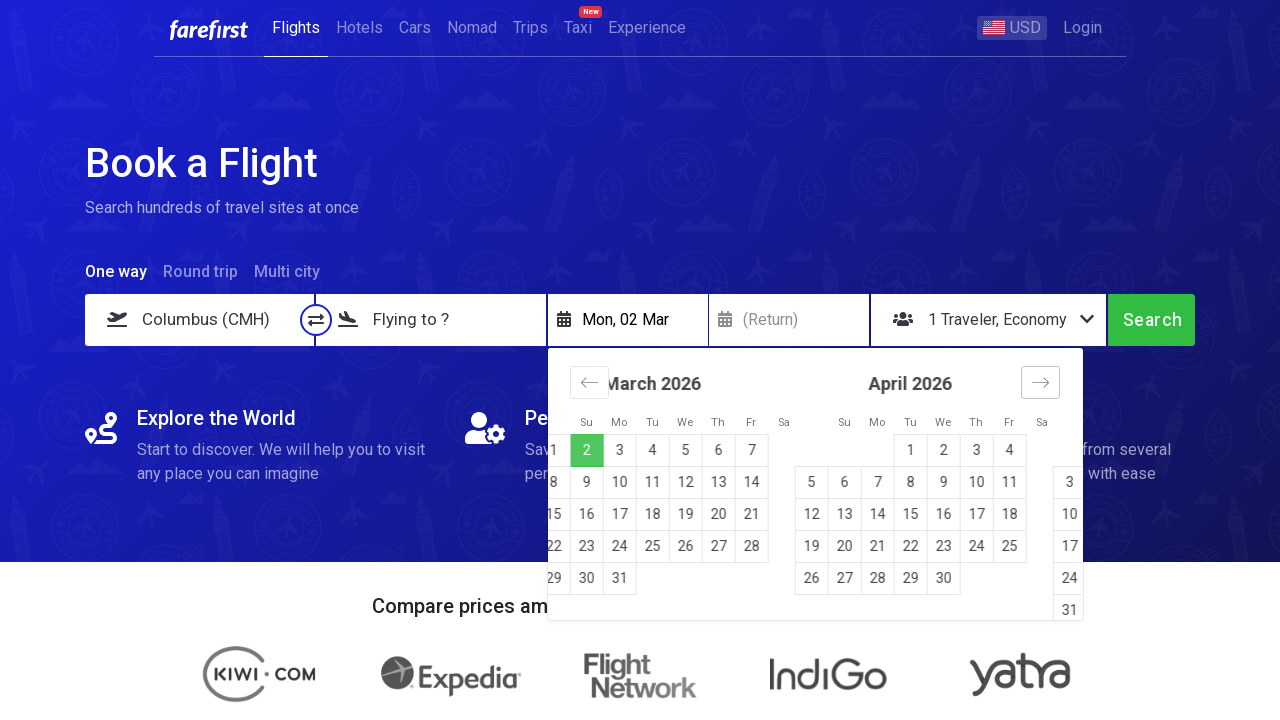

Selected departure date: Saturday, April 11, 2026 at (784, 482) on //td[@aria-label='Saturday, April 11, 2026']
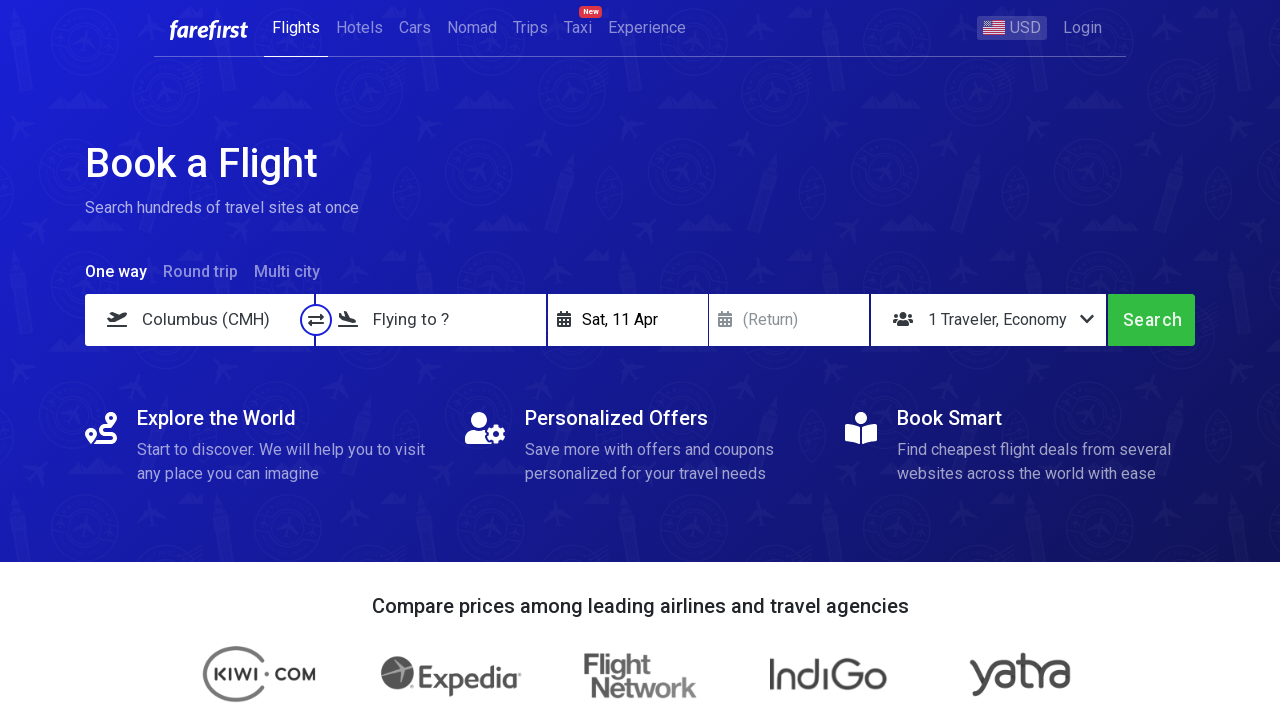

Clicked search button to submit flight search at (1151, 320) on xpath=//button[text()='Search']
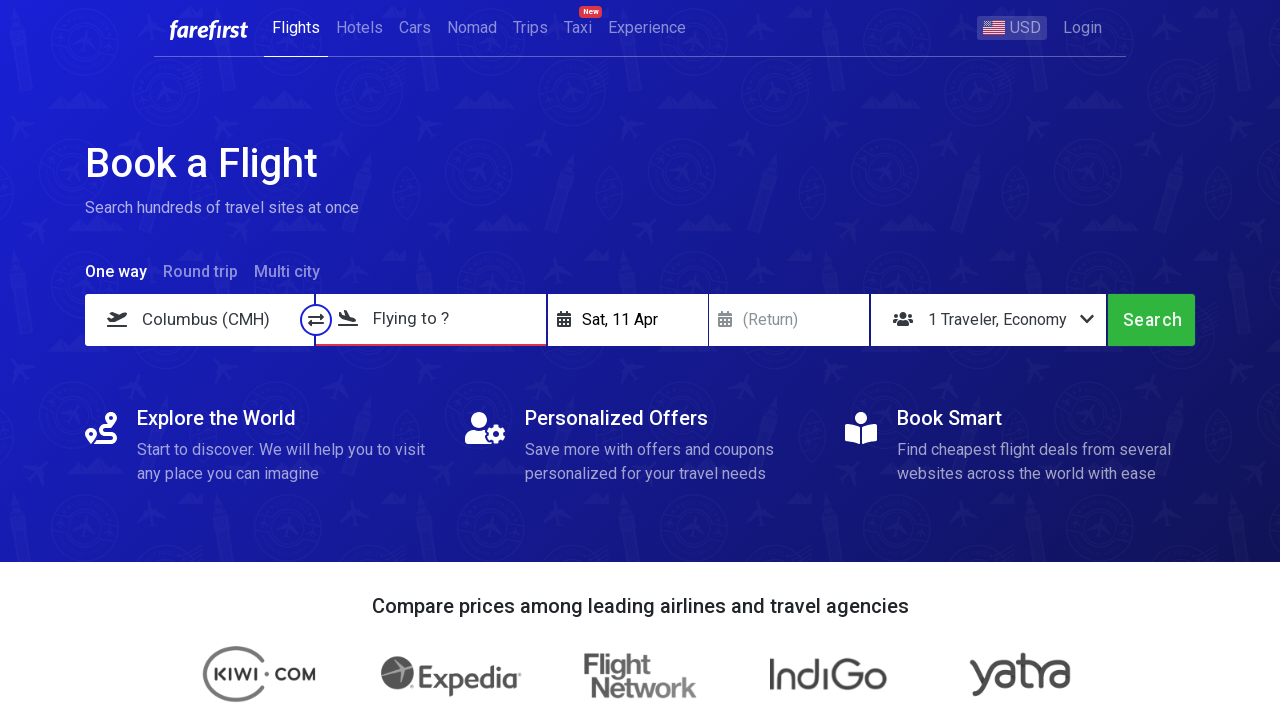

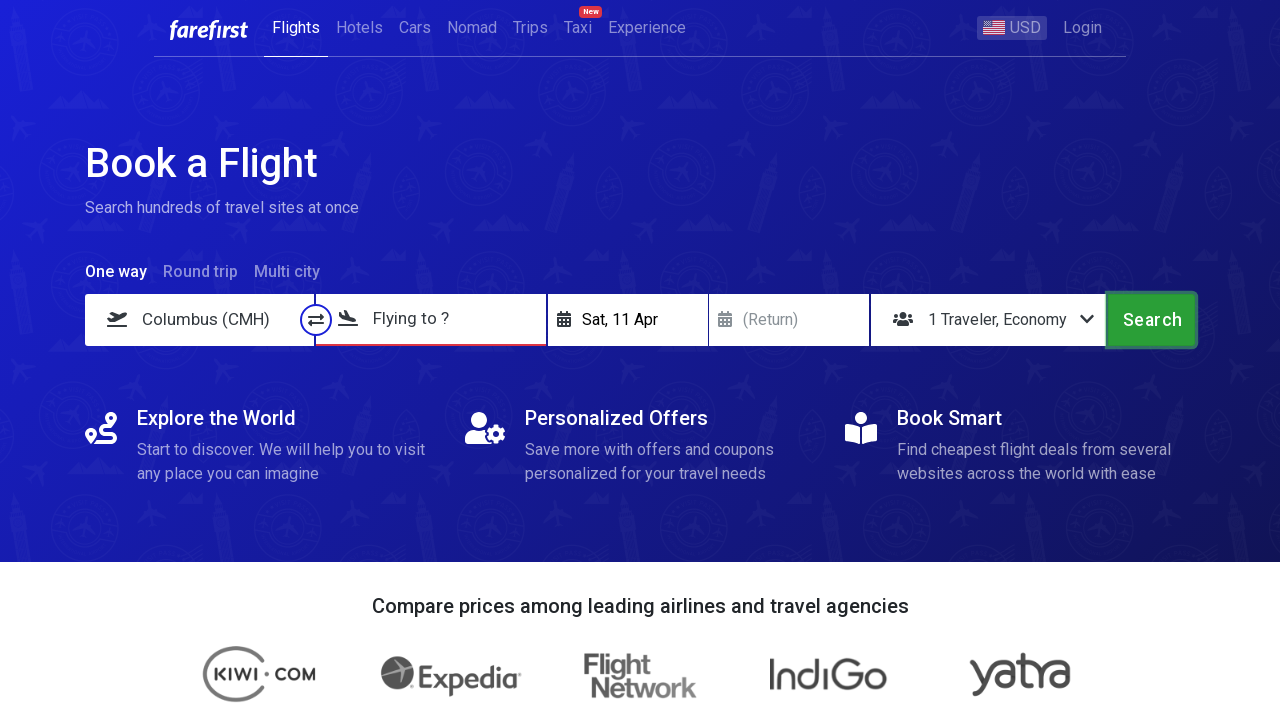